Tests basic UI interactions on the UI Test Automation Playground by clicking on various elements including the title, paragraph, blockquote footer, and navigating to the Dynamic ID page

Starting URL: http://uitestingplayground.com/

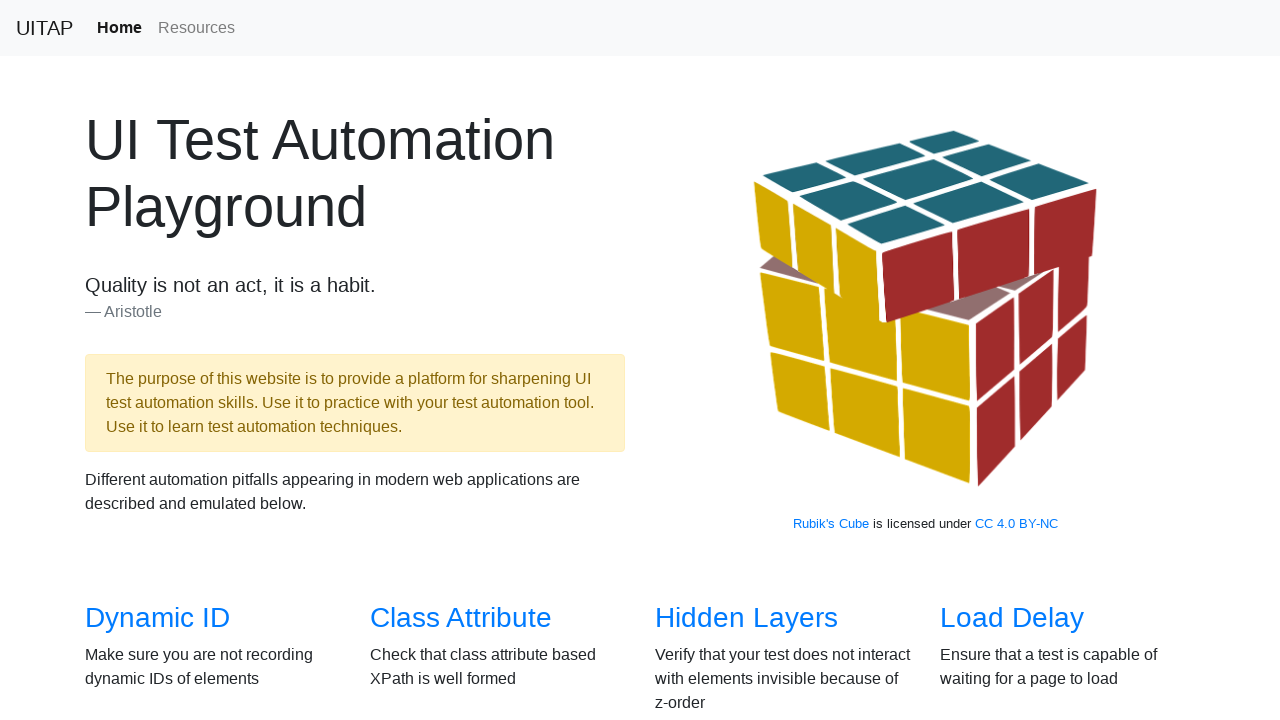

Clicked on body element at (640, 360) on body
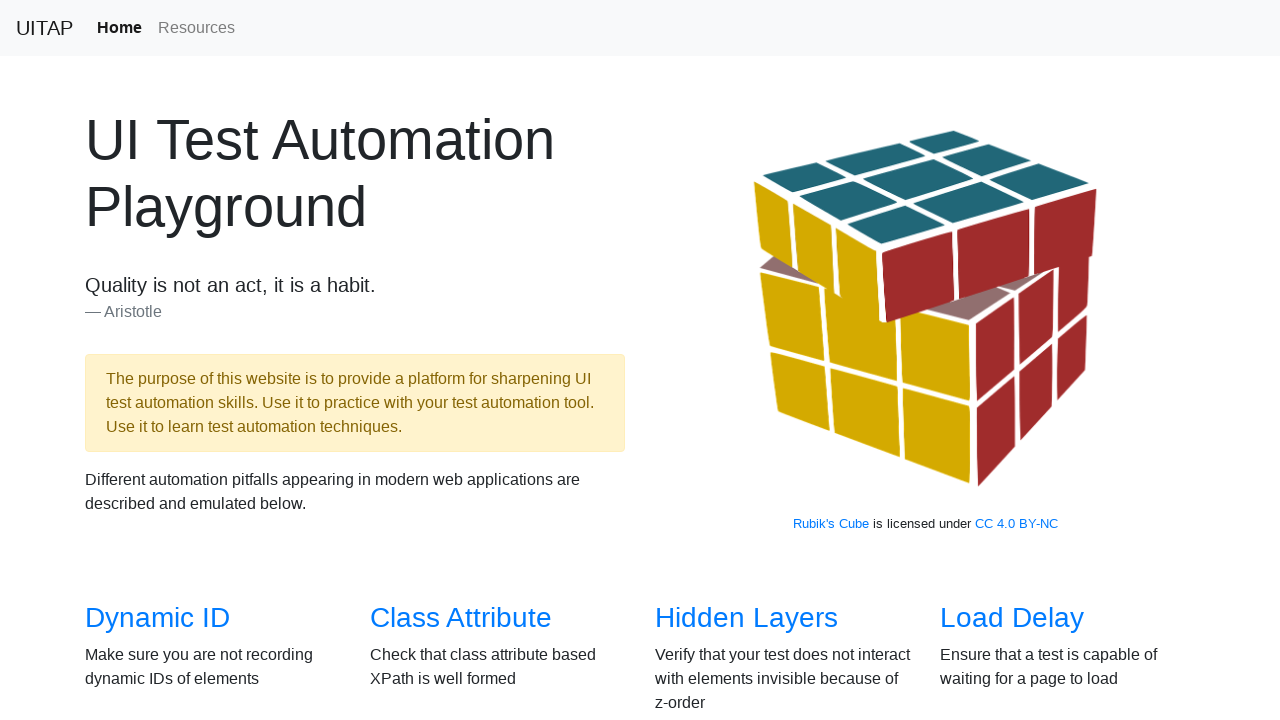

Clicked on title element at (355, 173) on #title
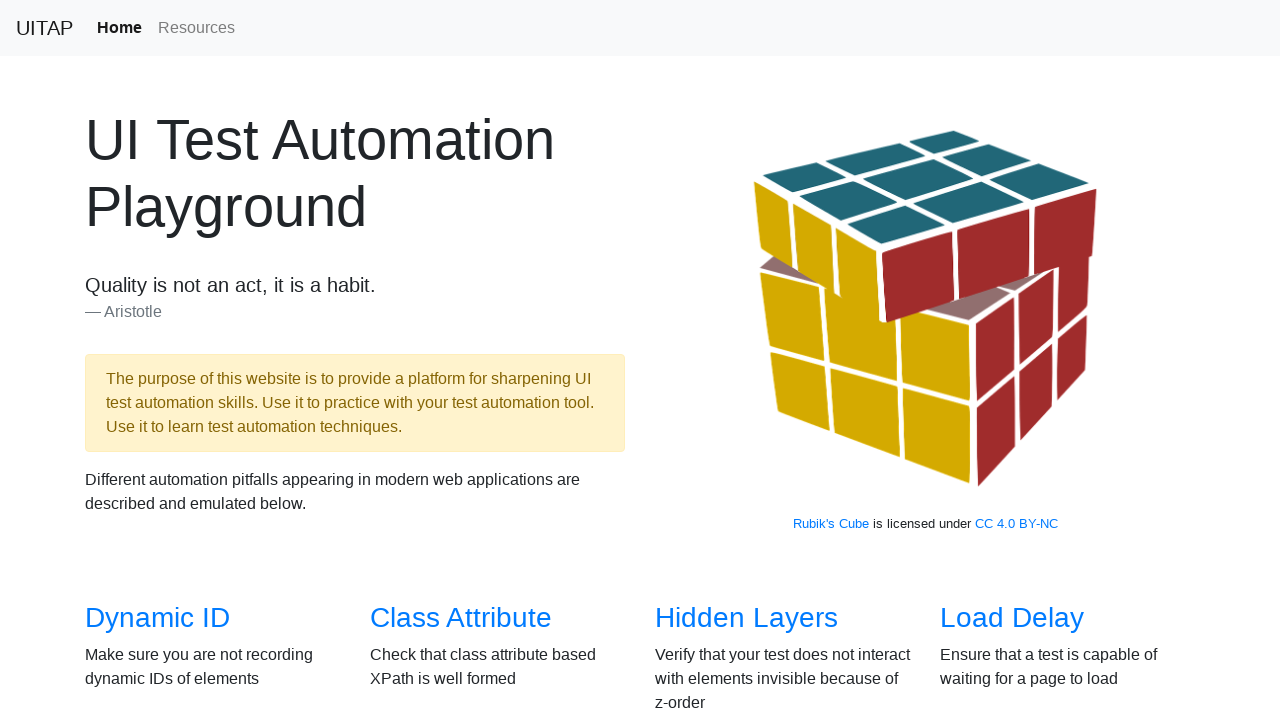

Clicked on paragraph with class mb-0 at (355, 285) on p.mb-0
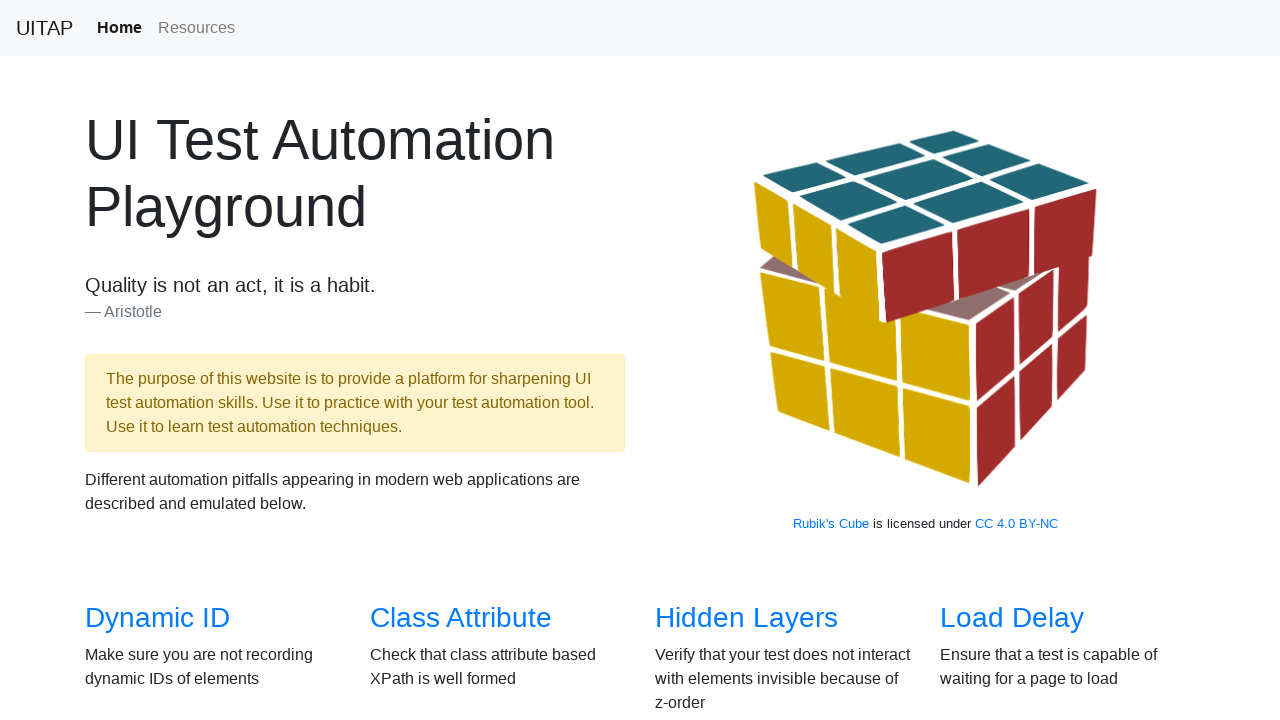

Clicked on blockquote footer at (355, 312) on .blockquote-footer
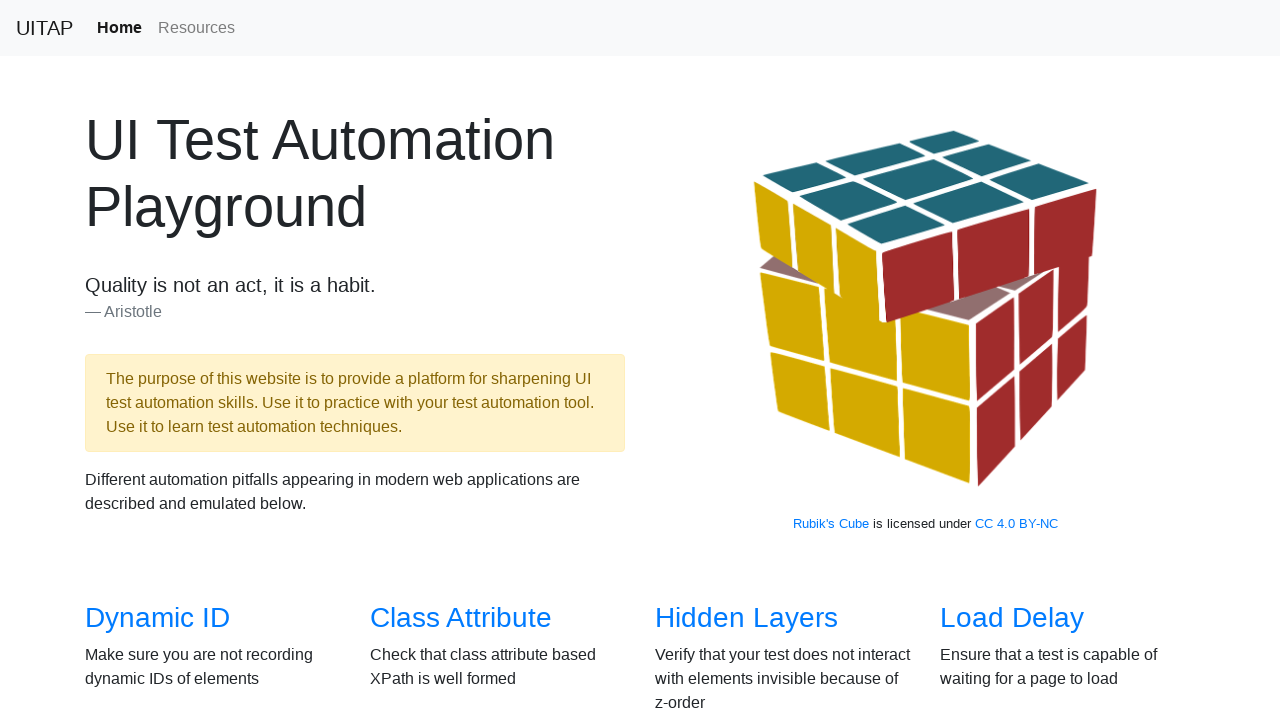

Clicked on Dynamic ID link to navigate to Dynamic ID page at (158, 618) on a >> internal:has-text="Dynamic ID"i
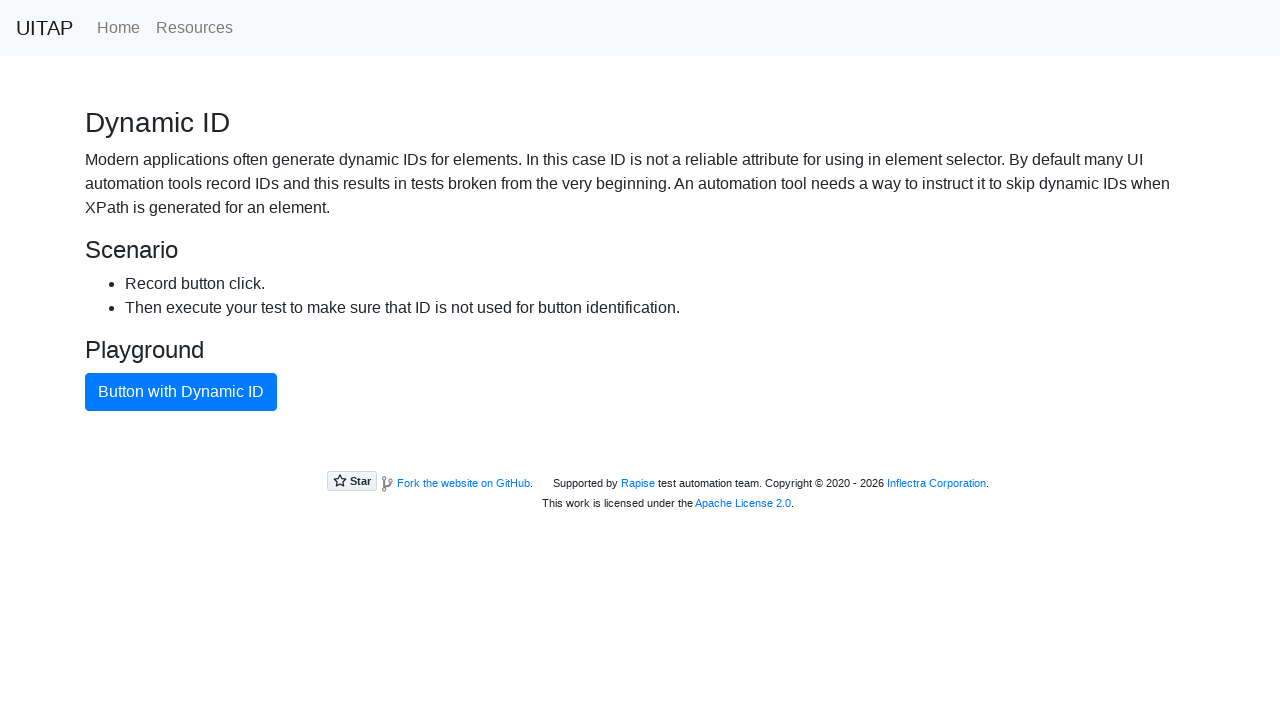

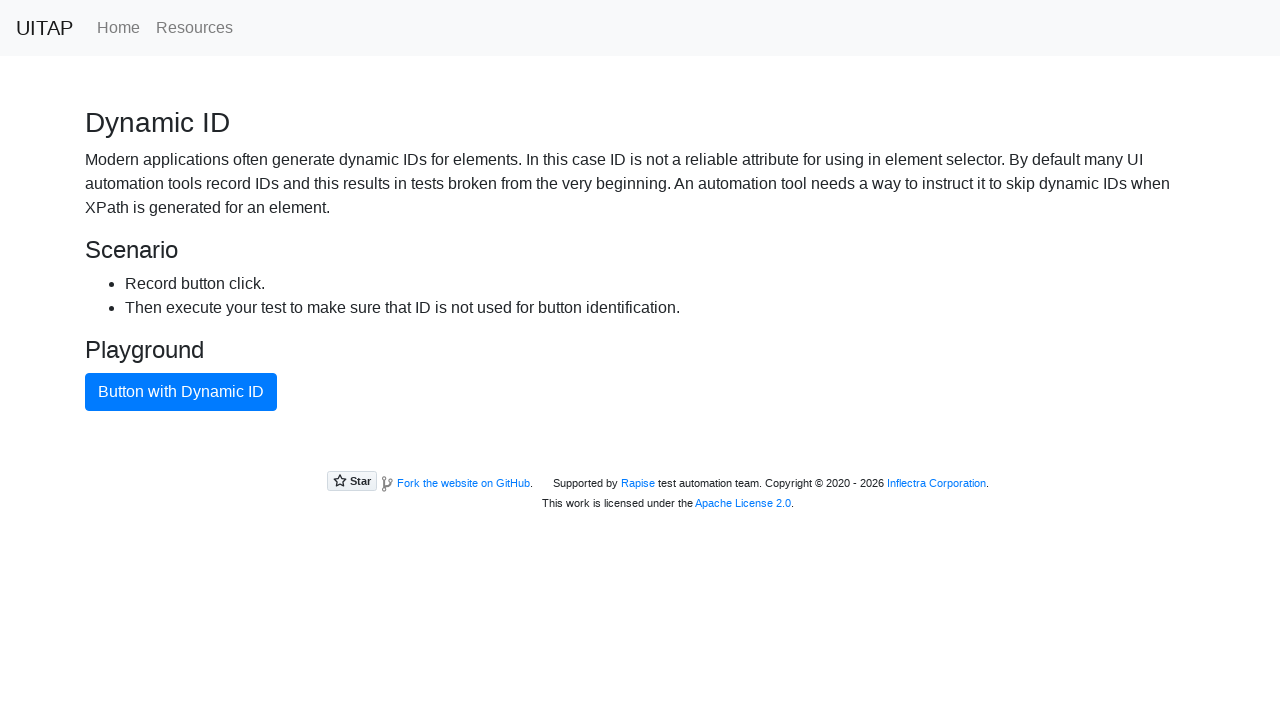